Tests a web form by entering text into a text box and clicking the submit button, then verifies a message is displayed

Starting URL: https://www.selenium.dev/selenium/web/web-form.html

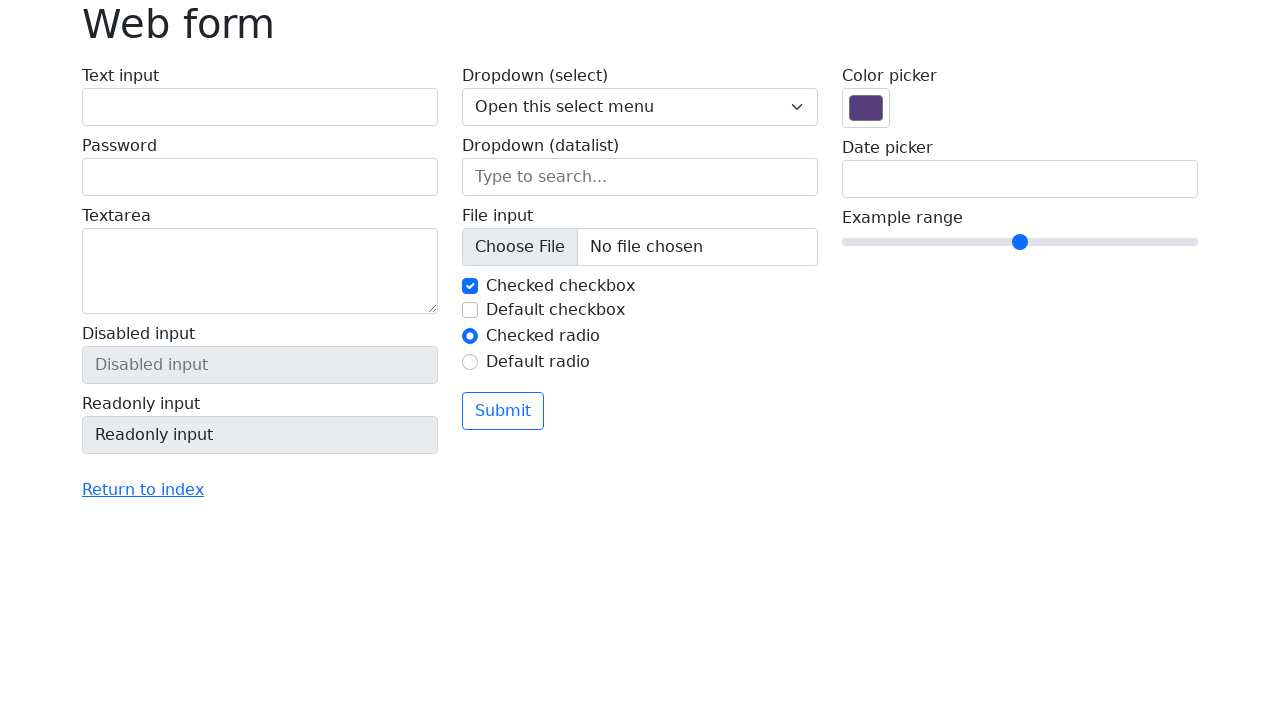

Filled text box with 'Selenium' on input[name='my-text']
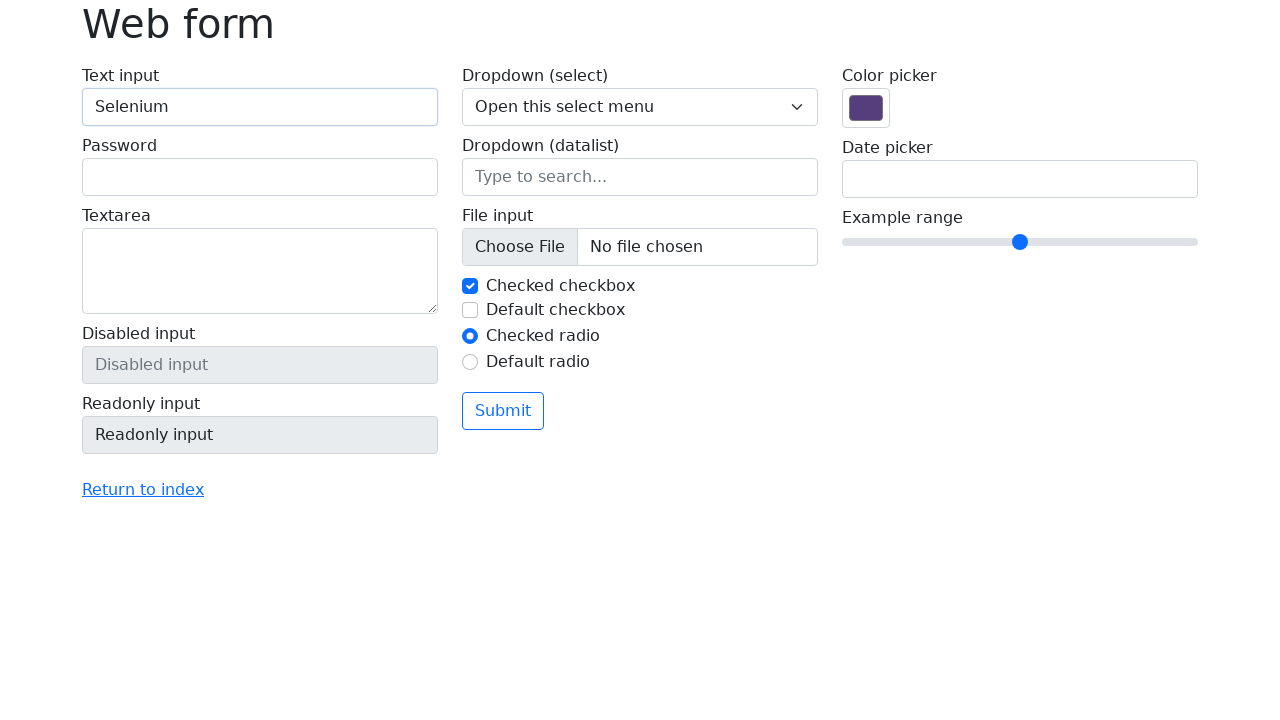

Clicked the submit button at (503, 411) on button
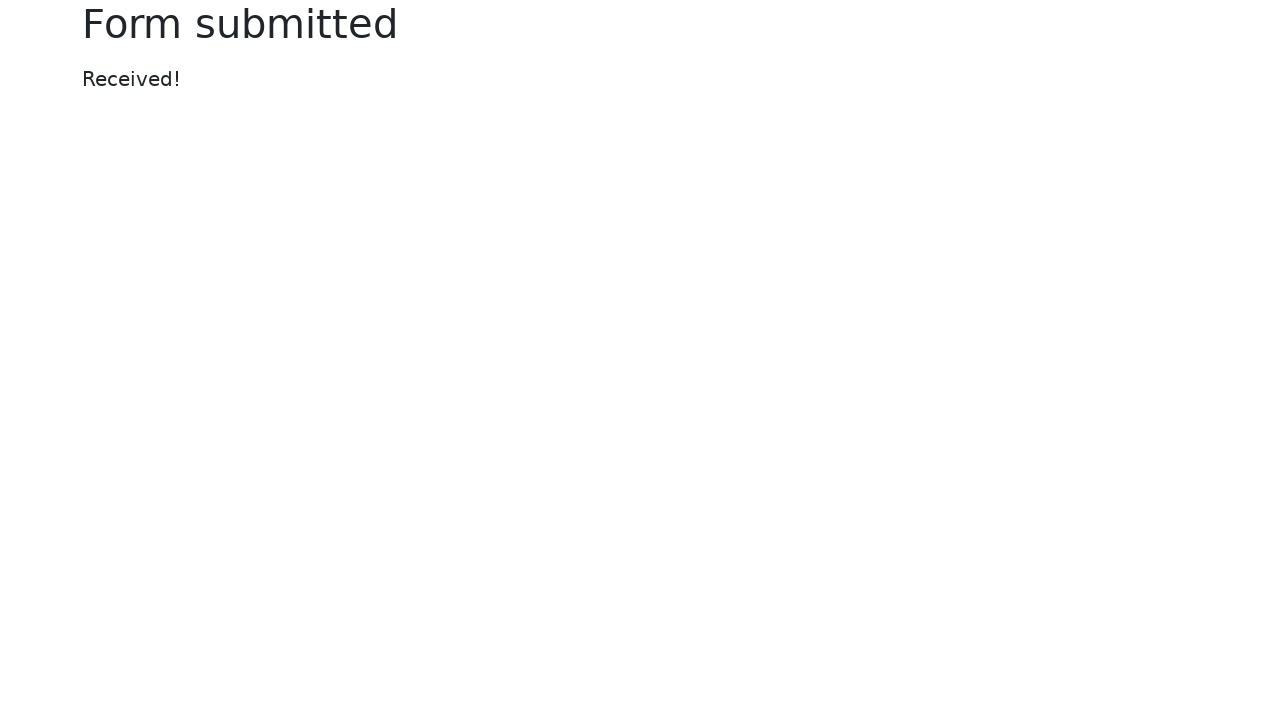

Confirmation message appeared after form submission
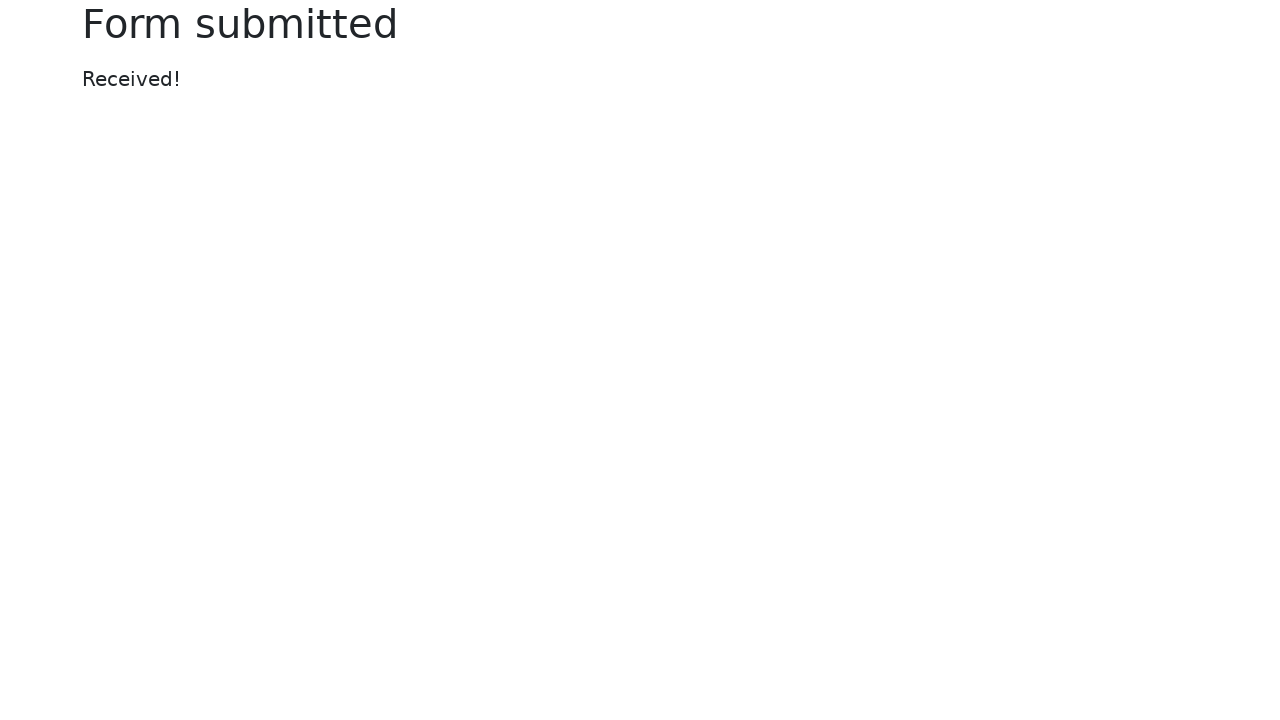

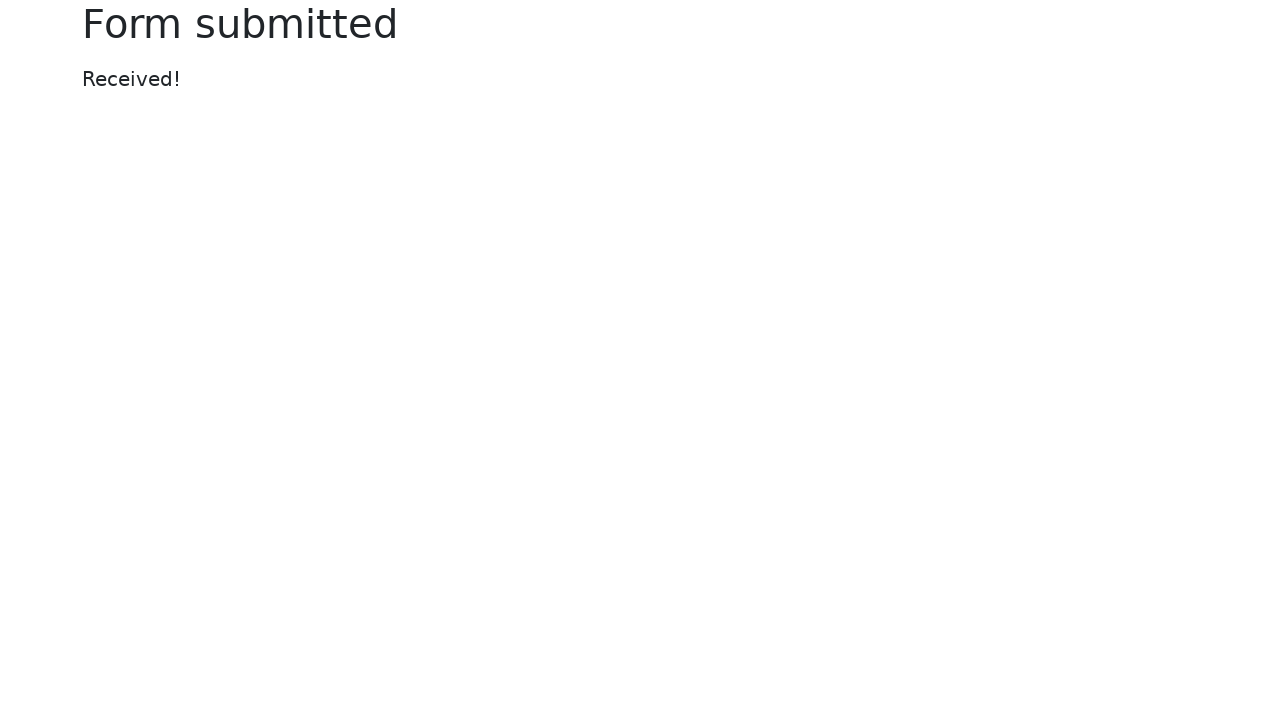